Clicks the share icon in the header and verifies it opens the blog in a new tab

Starting URL: https://jgmedellin.vercel.app/

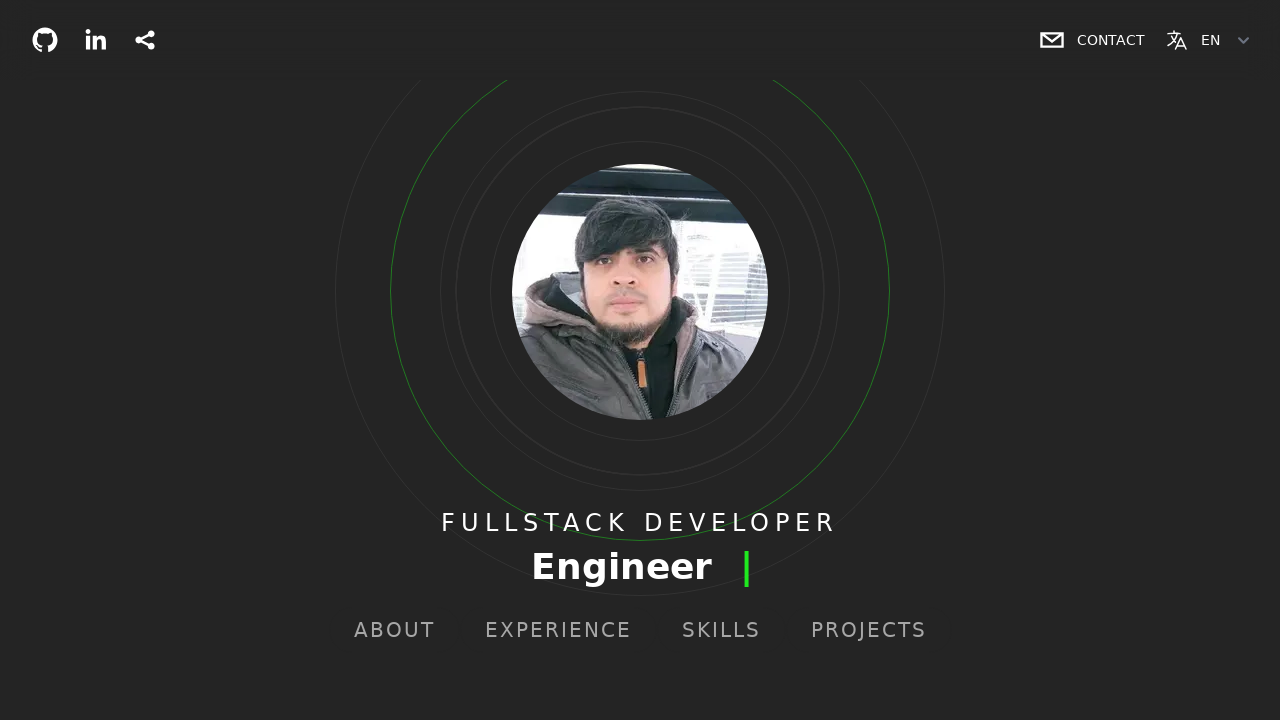

Share icon is visible in the header
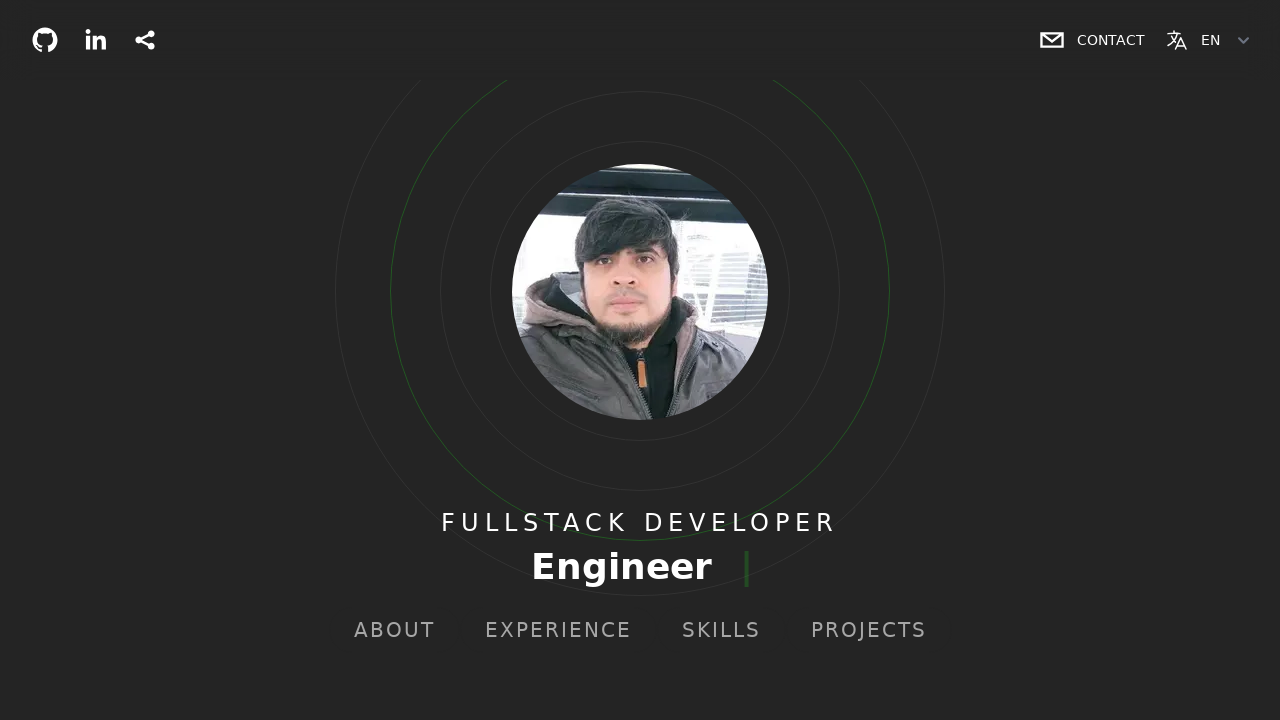

Clicked the share icon in the header at (145, 40) on internal:label="sharethis"i
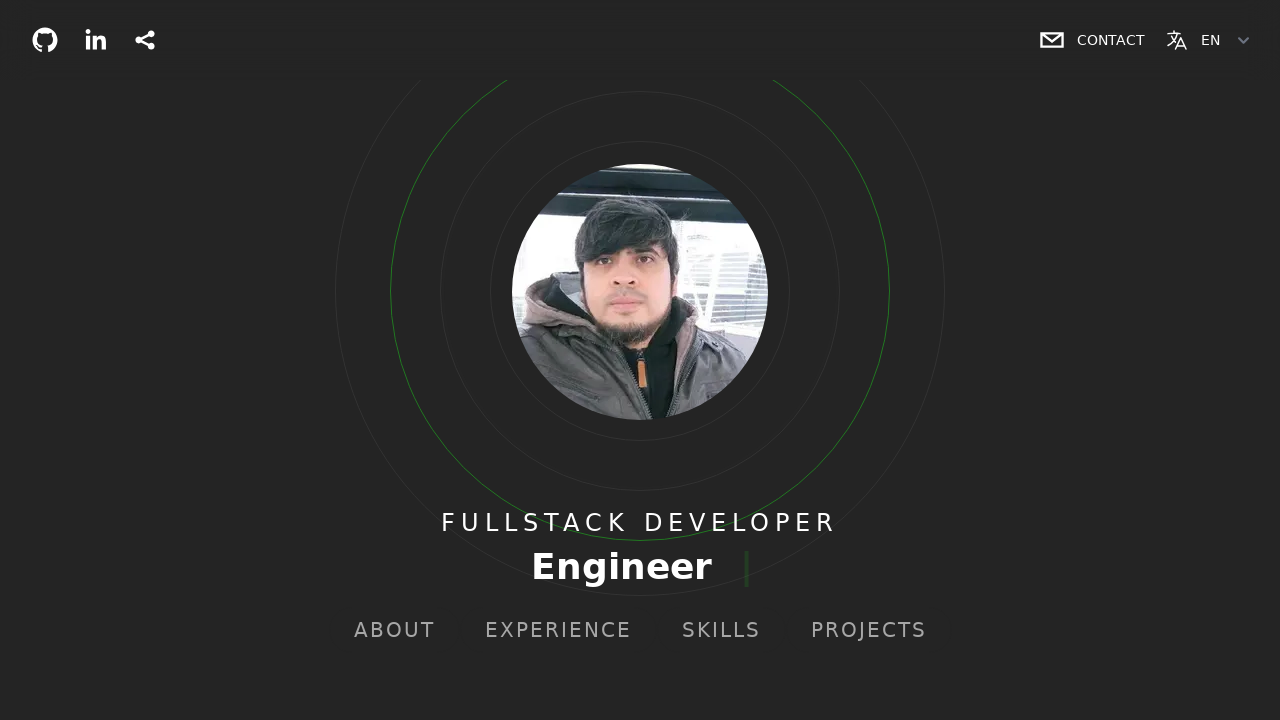

Blog opened in a new tab and loaded successfully
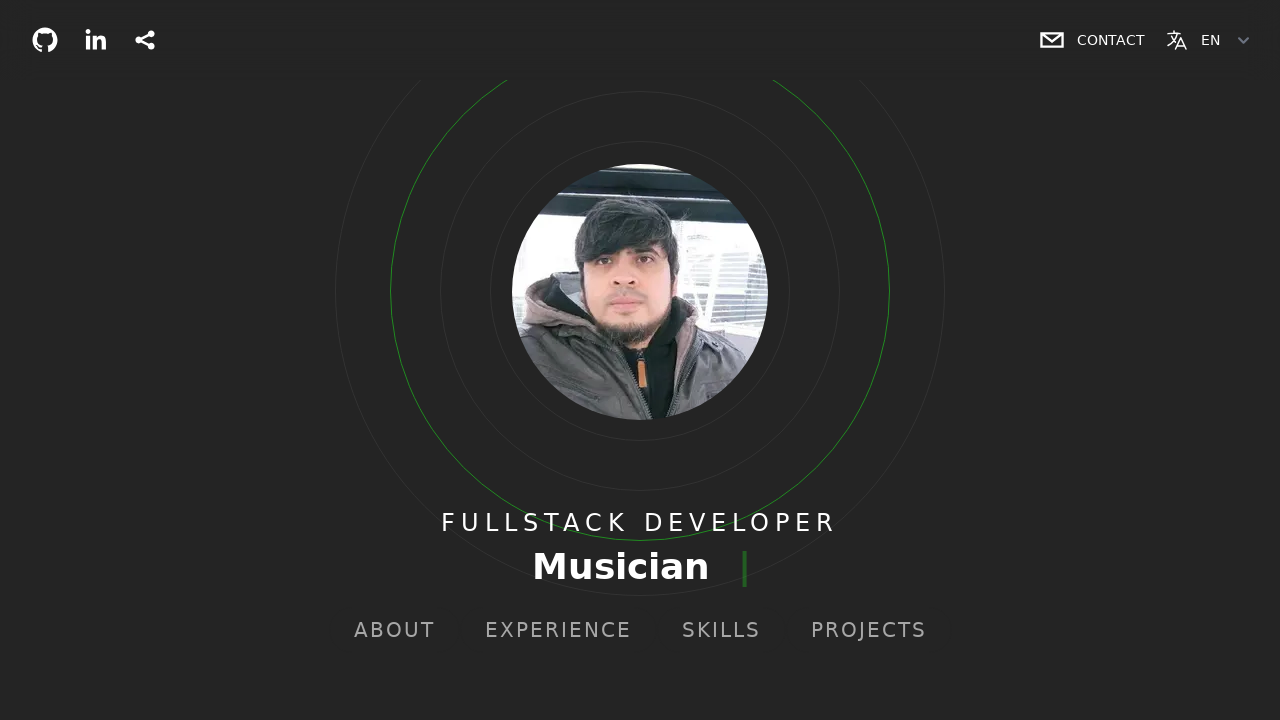

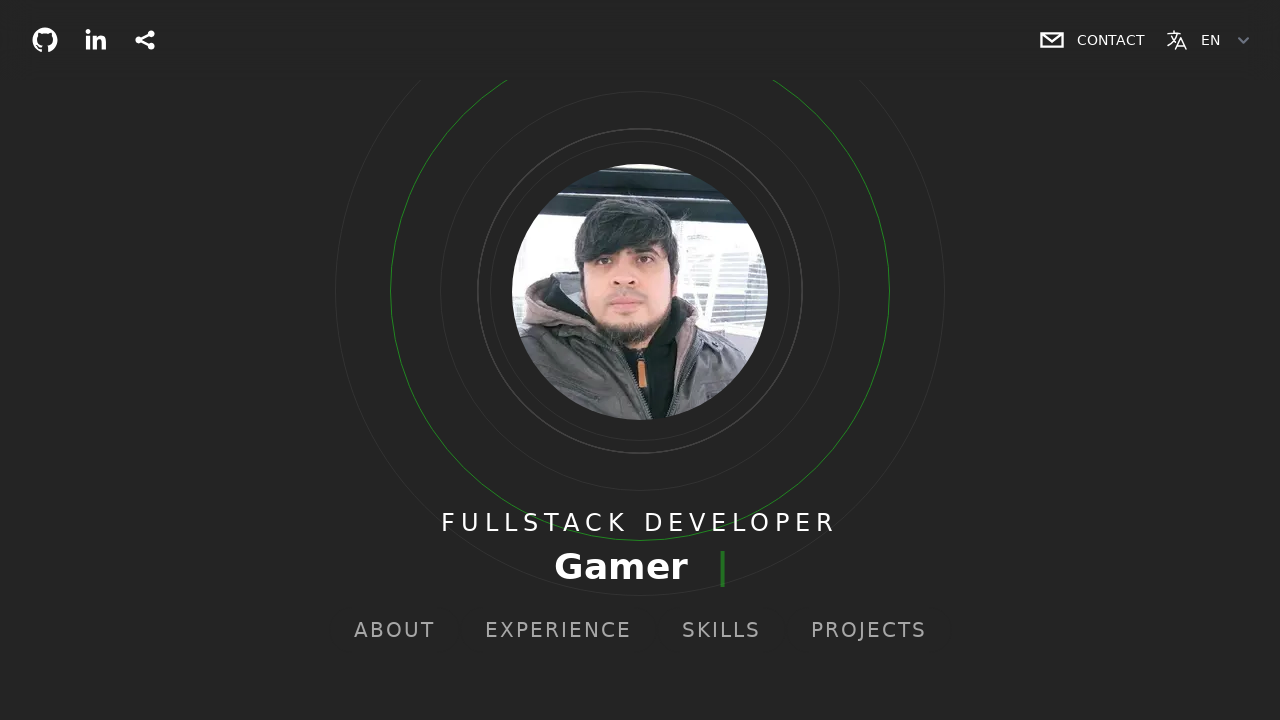